Tests clicking a preview button that triggers a JavaScript alert popup and accepting it

Starting URL: https://sweetalert.js.org/

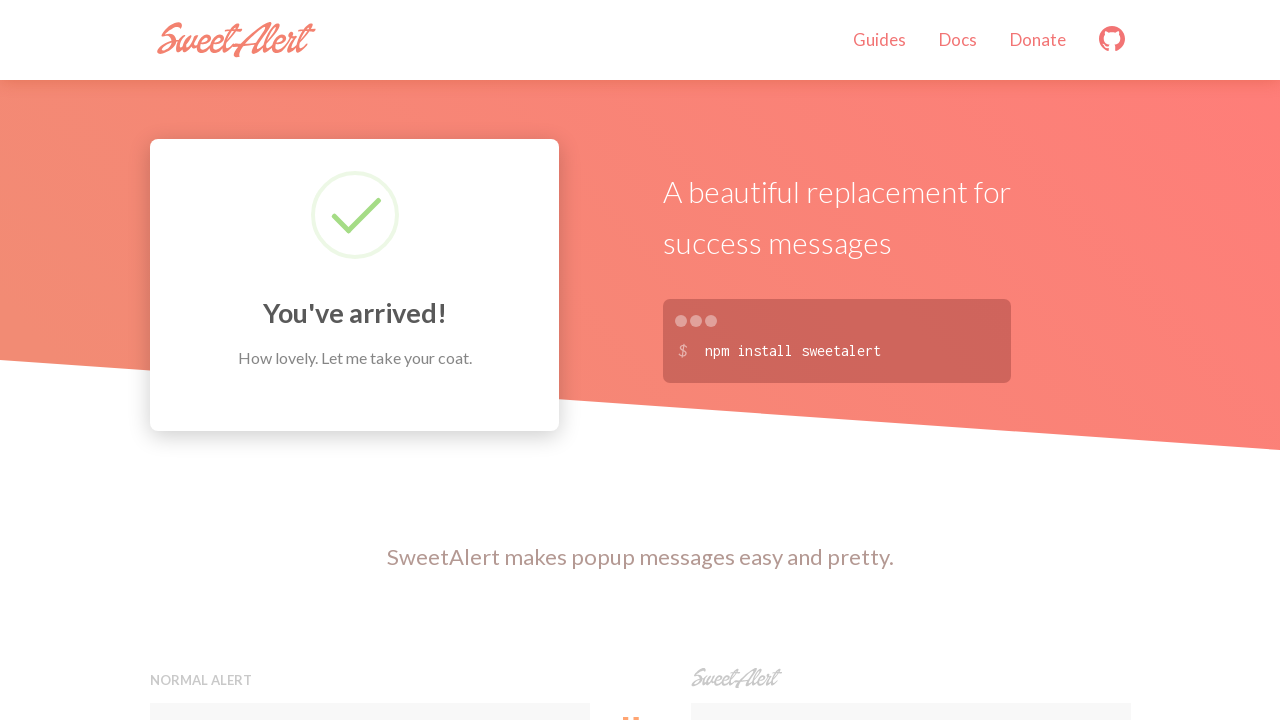

Clicked the first preview button to trigger alert at (370, 360) on (//button[@class='preview'])[1]
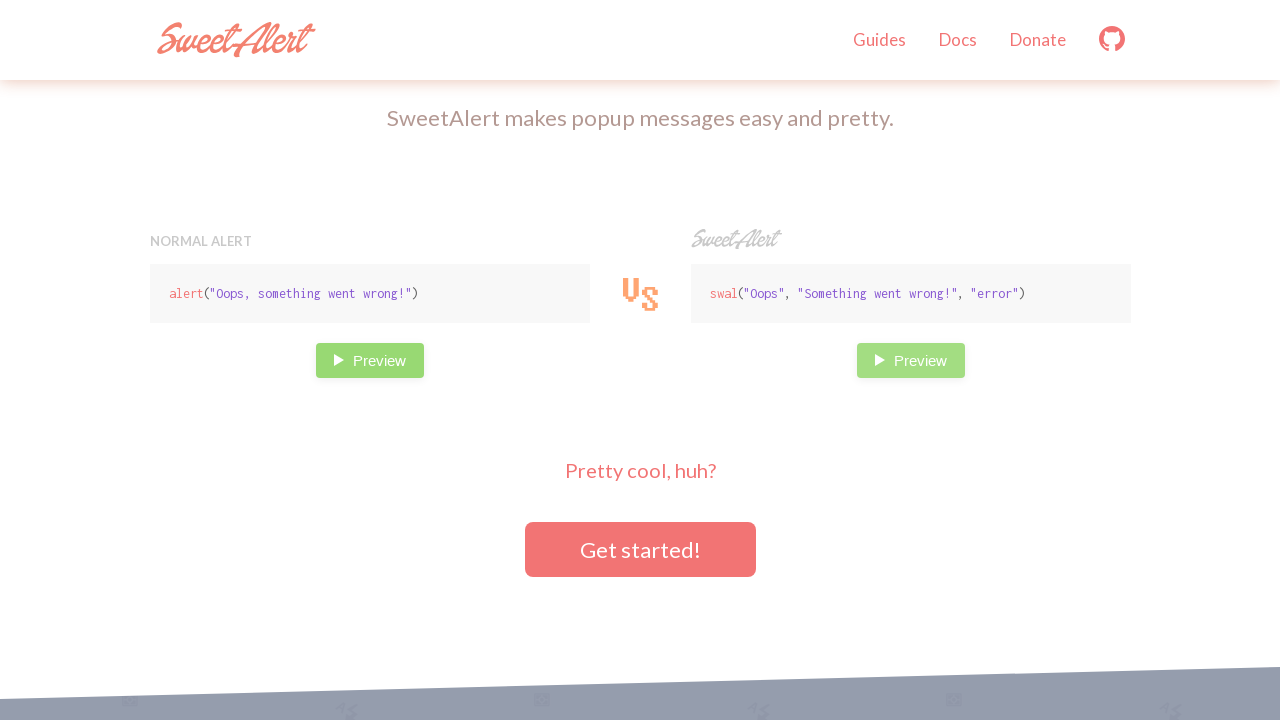

Set up dialog handler to accept the JavaScript alert popup
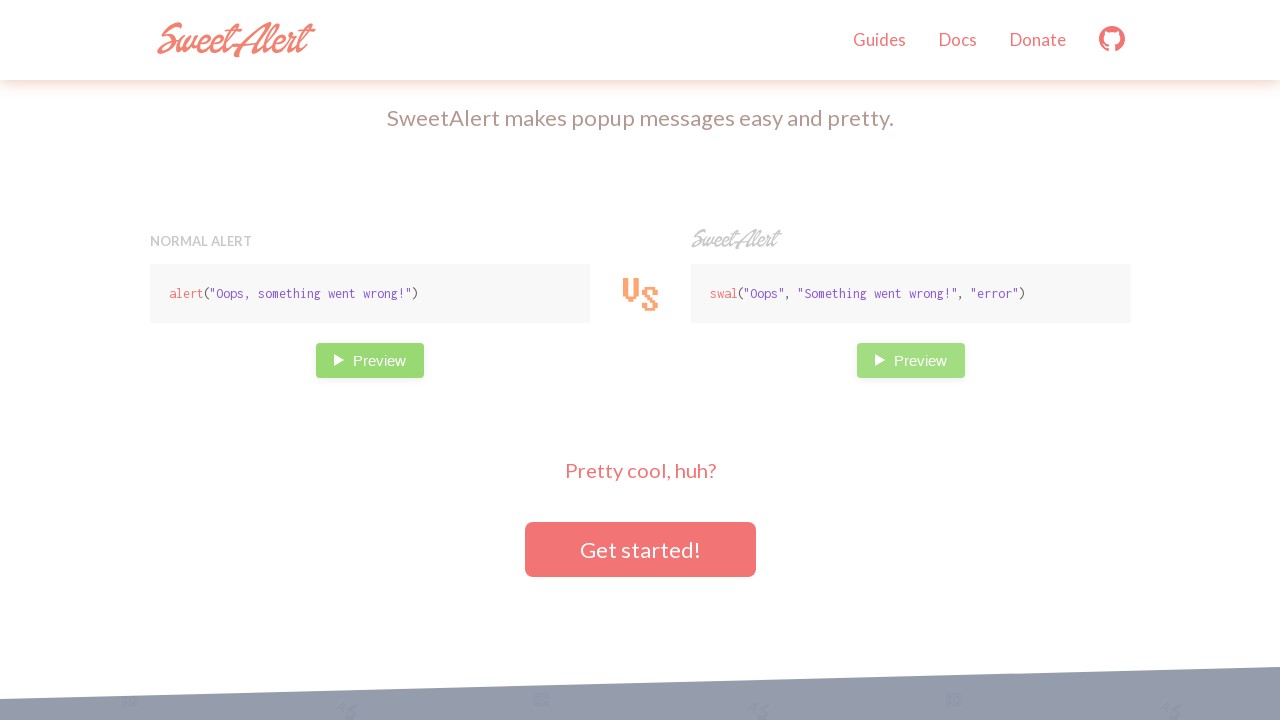

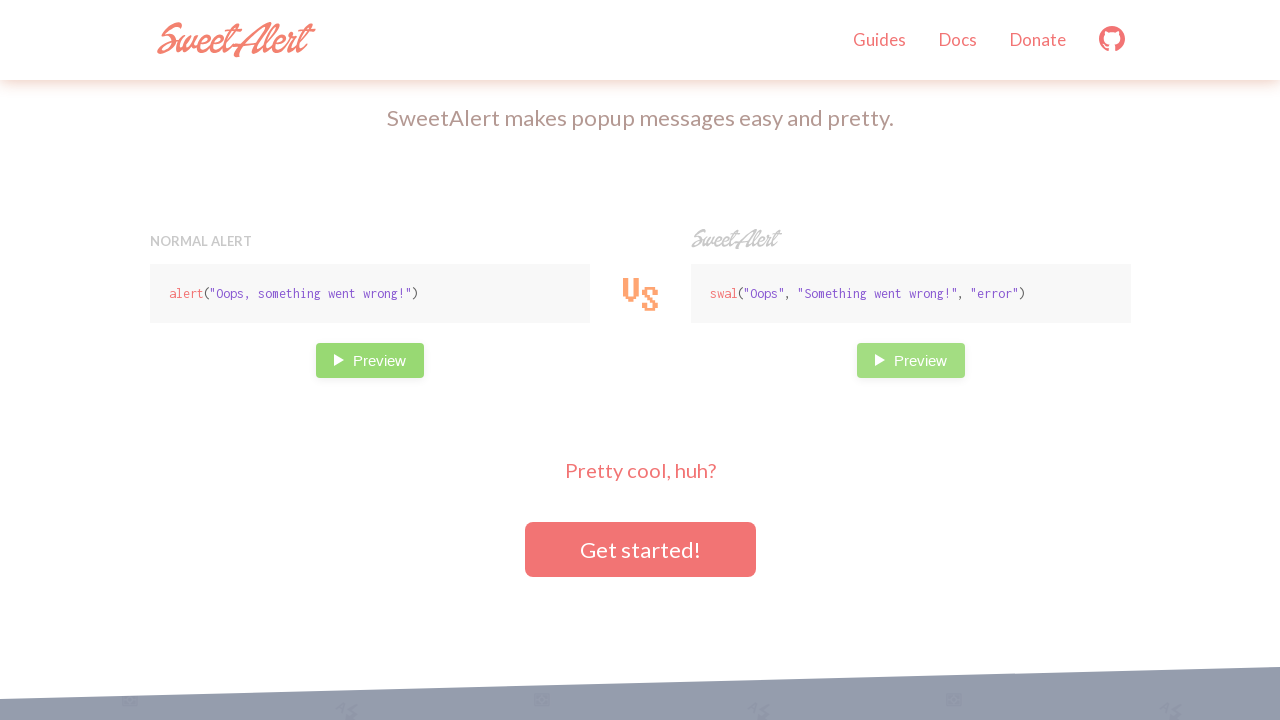